Tests drag and drop functionality by dragging an element with ID "one" and dropping it onto a target element with ID "bin"

Starting URL: https://ui.vision/demo/webtest/dragdrop/

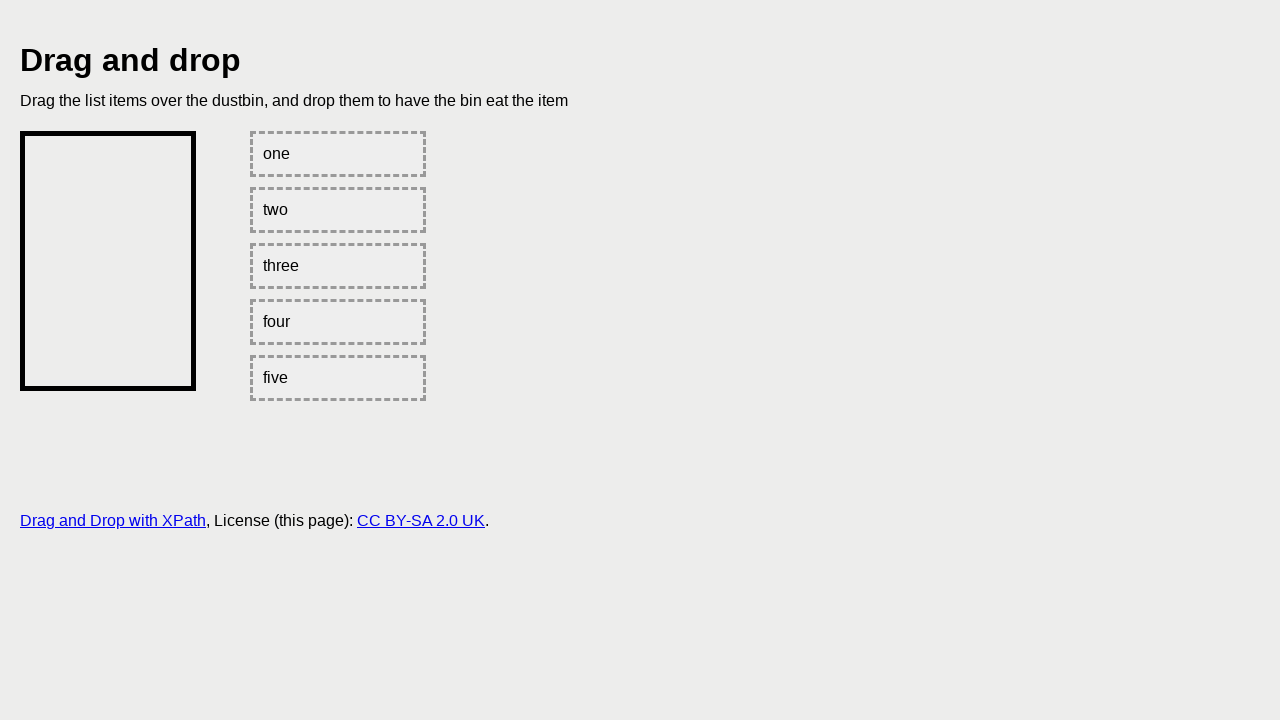

Waited for draggable element with ID 'one' to be visible
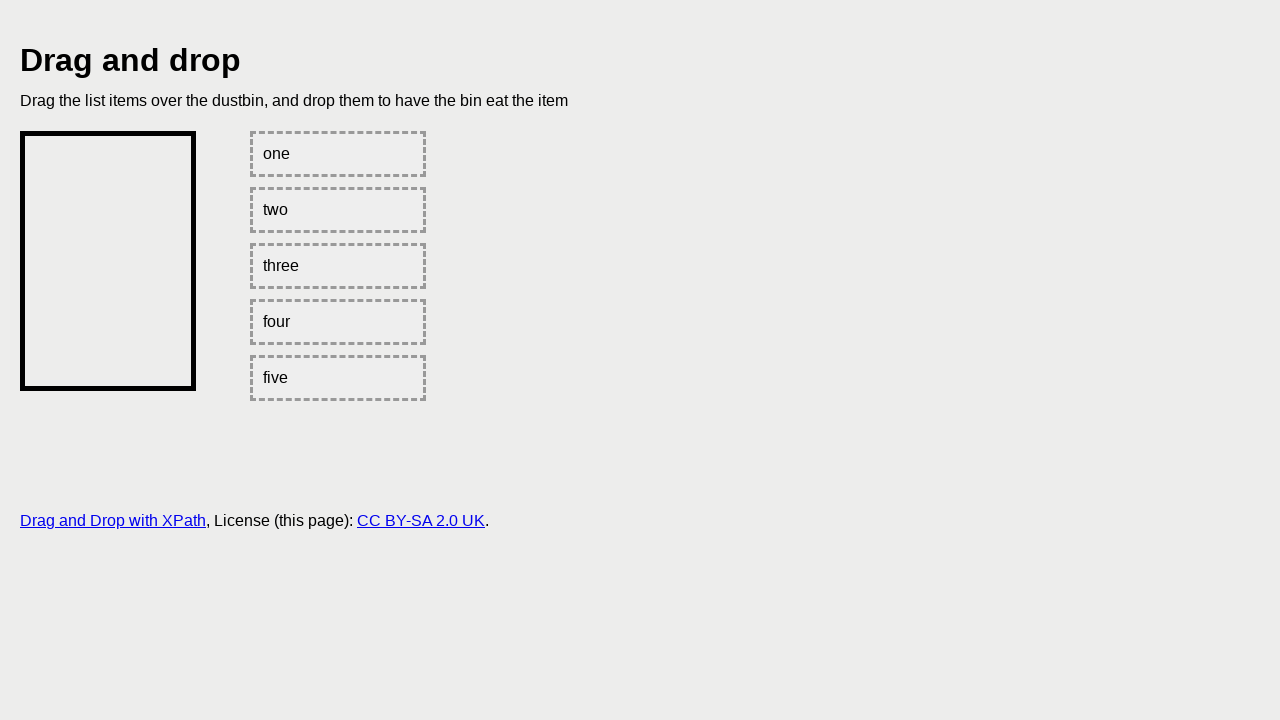

Waited for target element with ID 'bin' to be visible
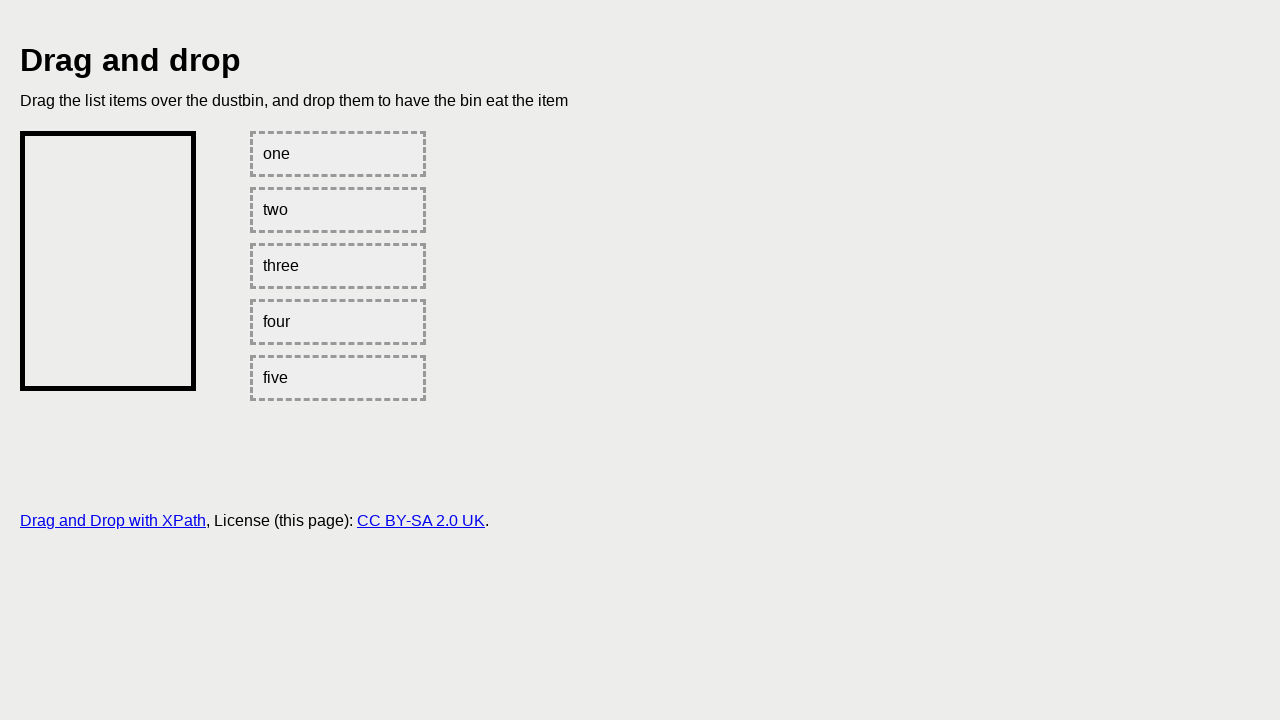

Successfully dragged element 'one' and dropped it onto element 'bin' at (108, 261)
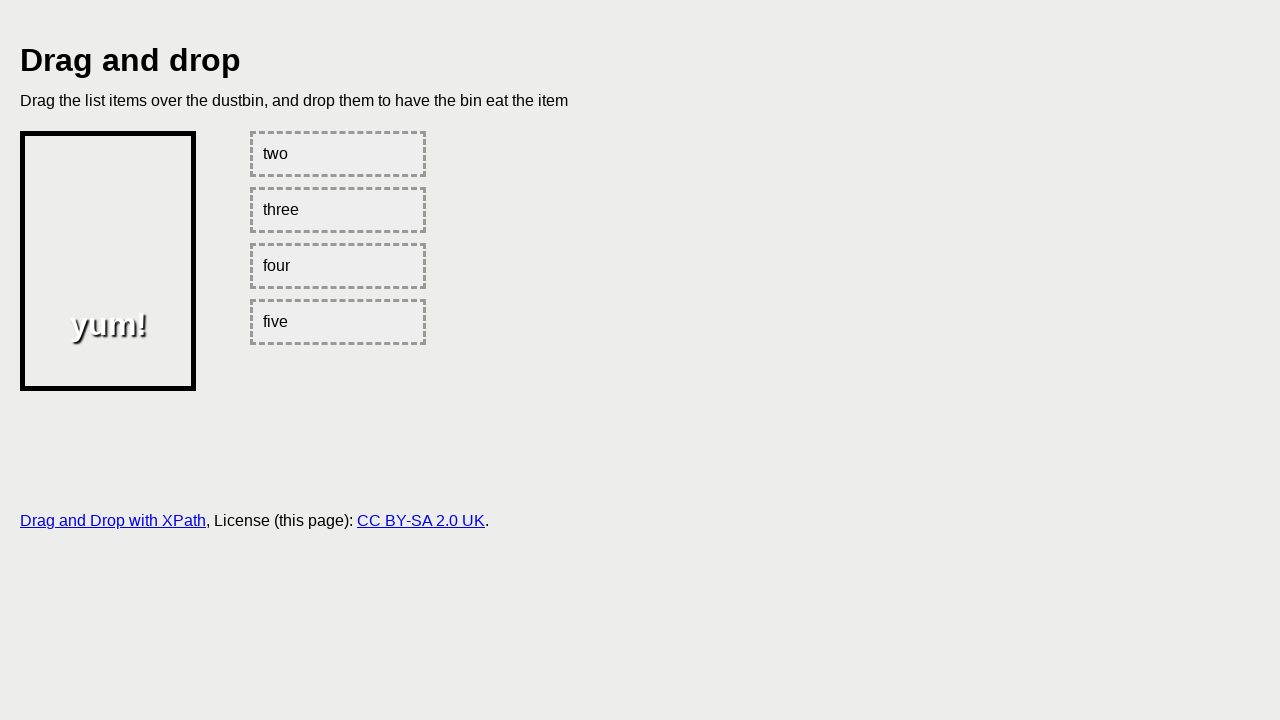

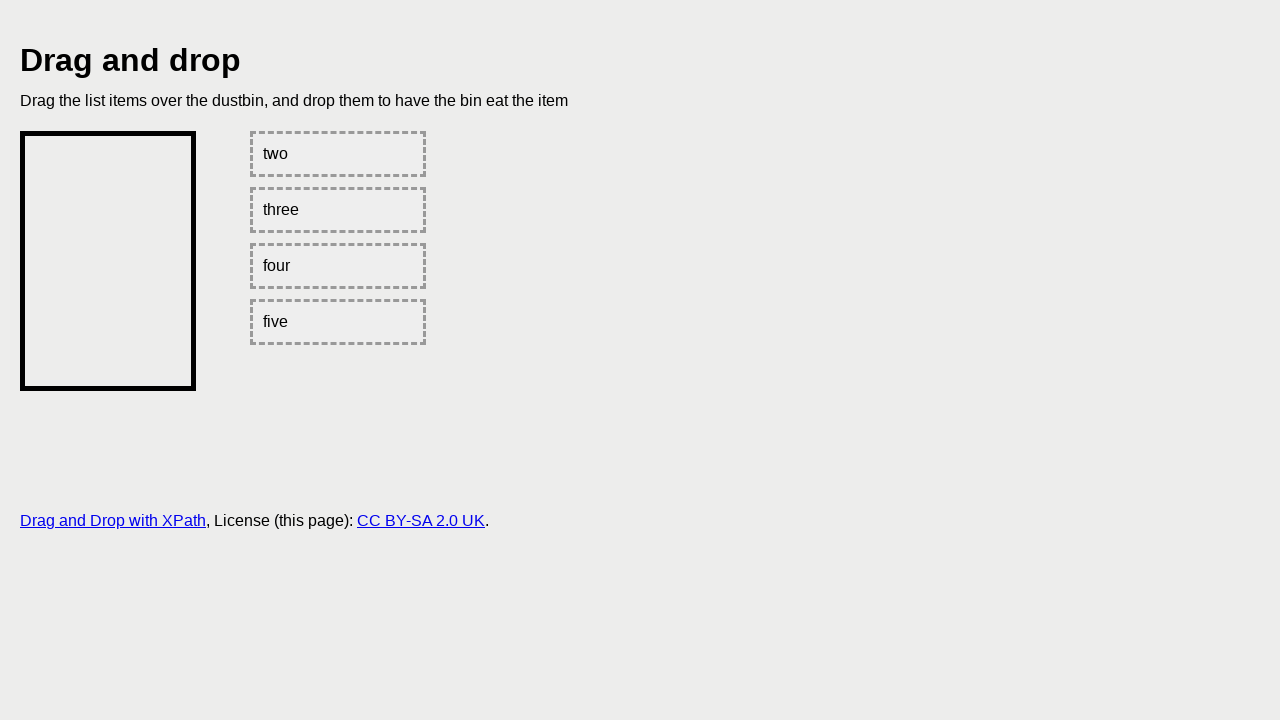